Tests flight search functionality on BlazeDemo by selecting departure and destination cities, clicking Find Flights, and verifying navigation to the reservation page.

Starting URL: http://blazedemo.com/

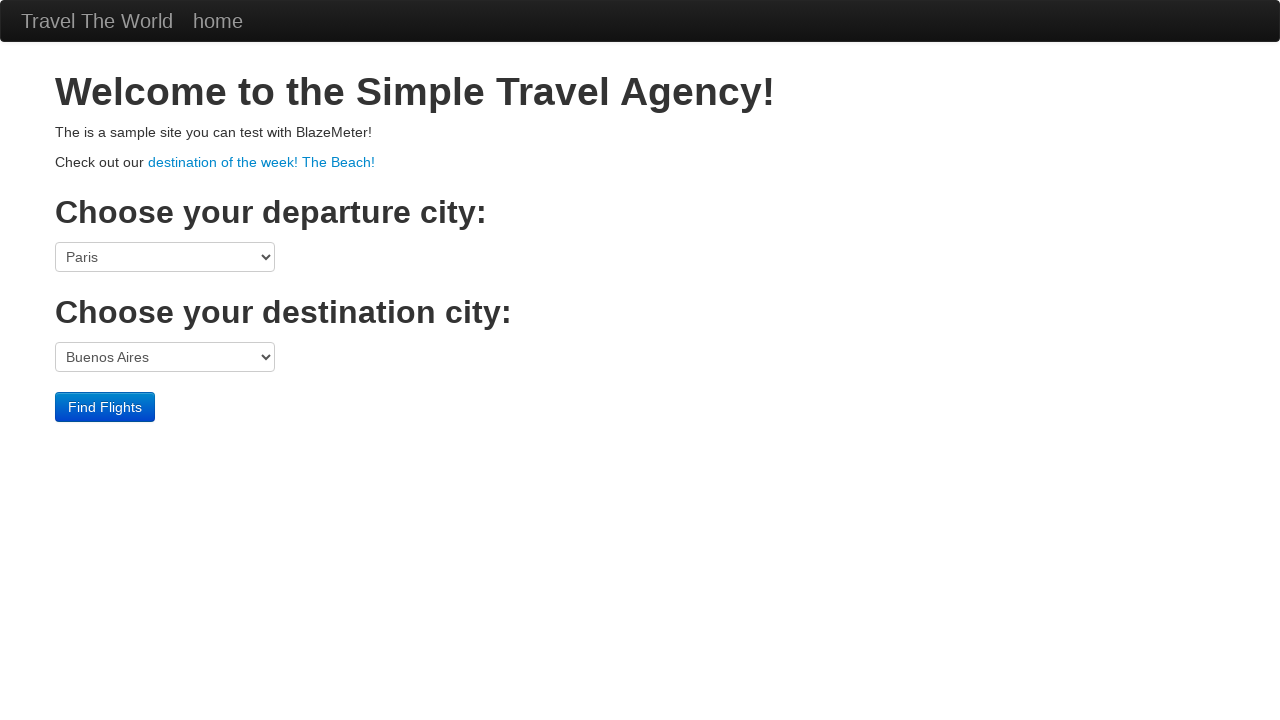

Departure dropdown is displayed on landing page
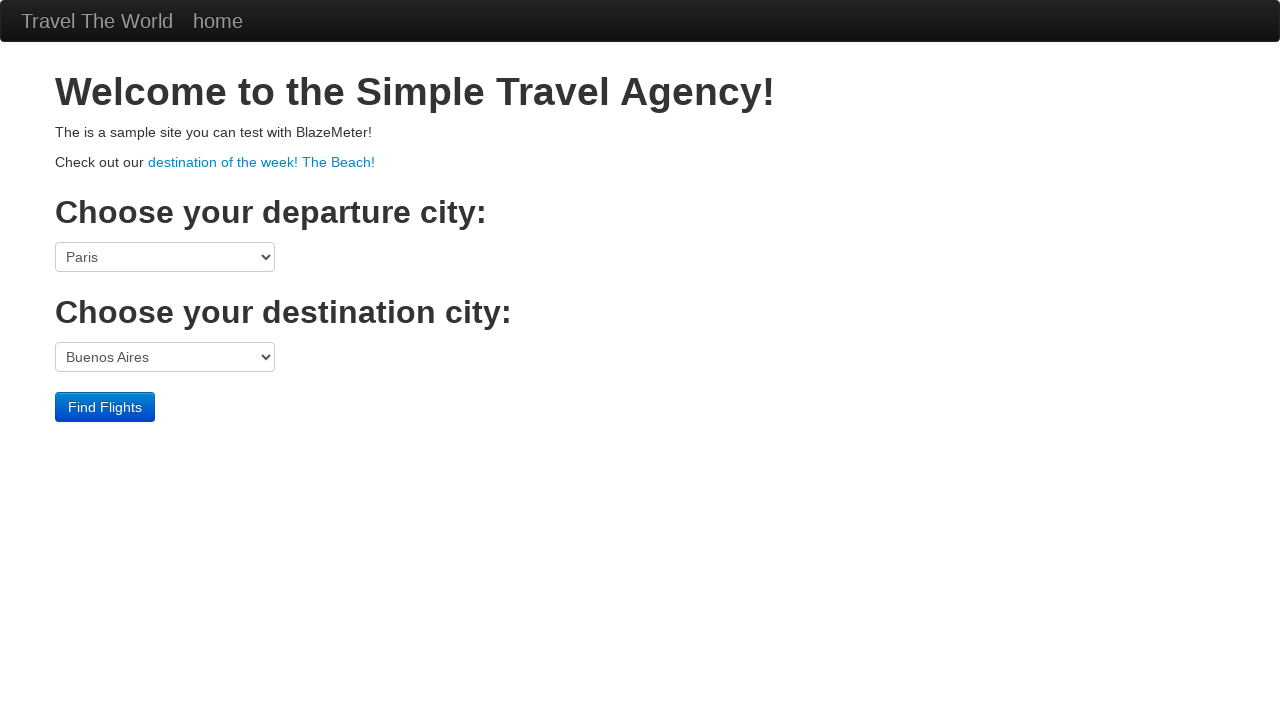

Selected Philadelphia as departure city on select[name='fromPort']
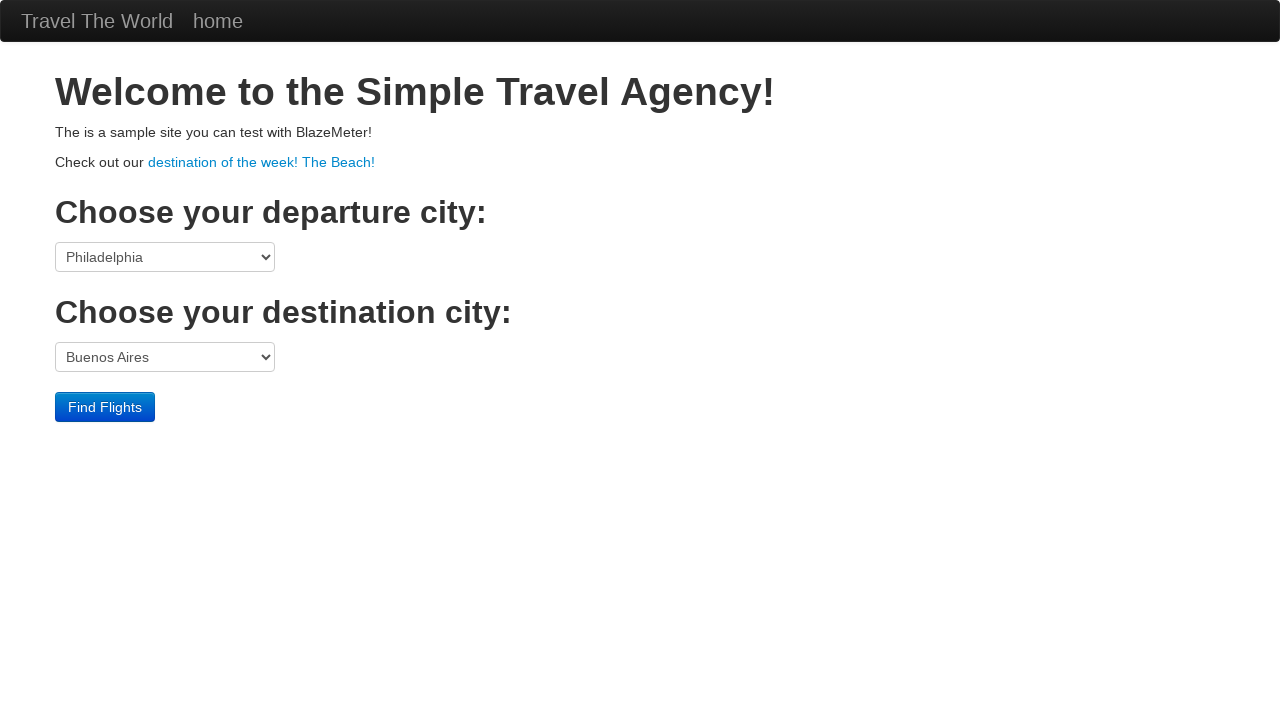

Selected Rome as destination city on select[name='toPort']
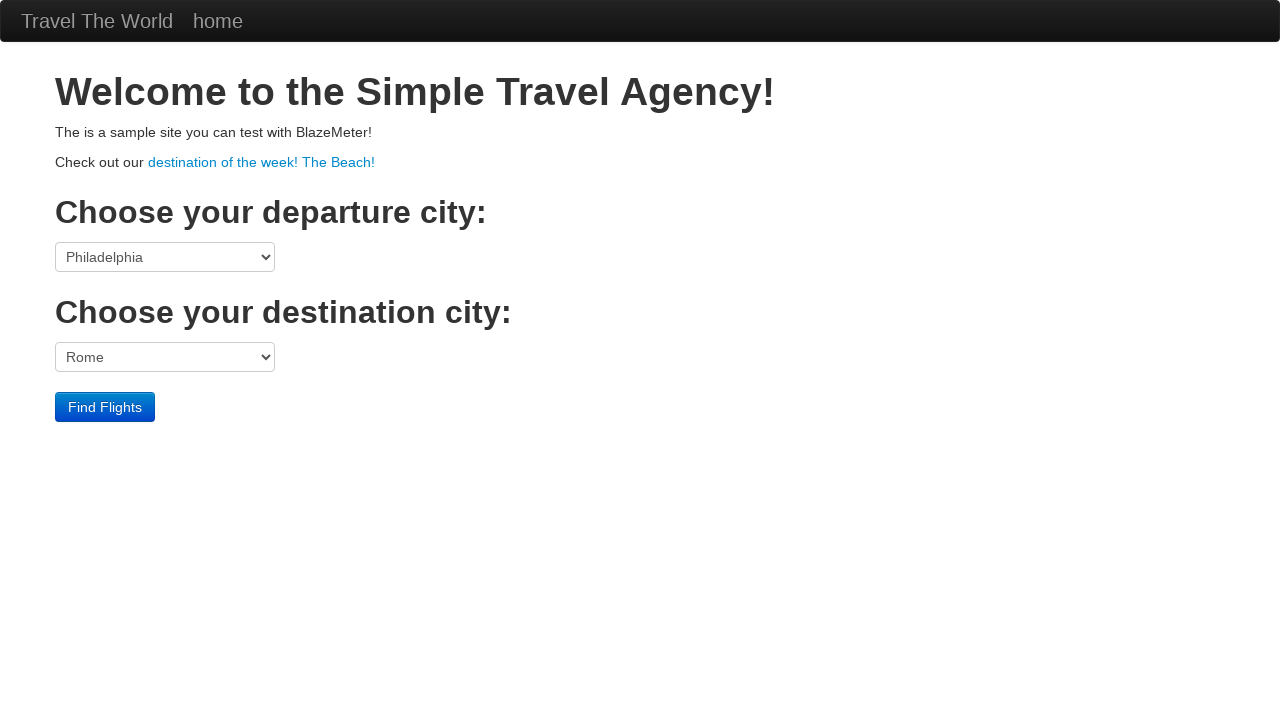

Clicked Find Flights button to search for available flights at (105, 407) on input[type='submit'][value='Find Flights']
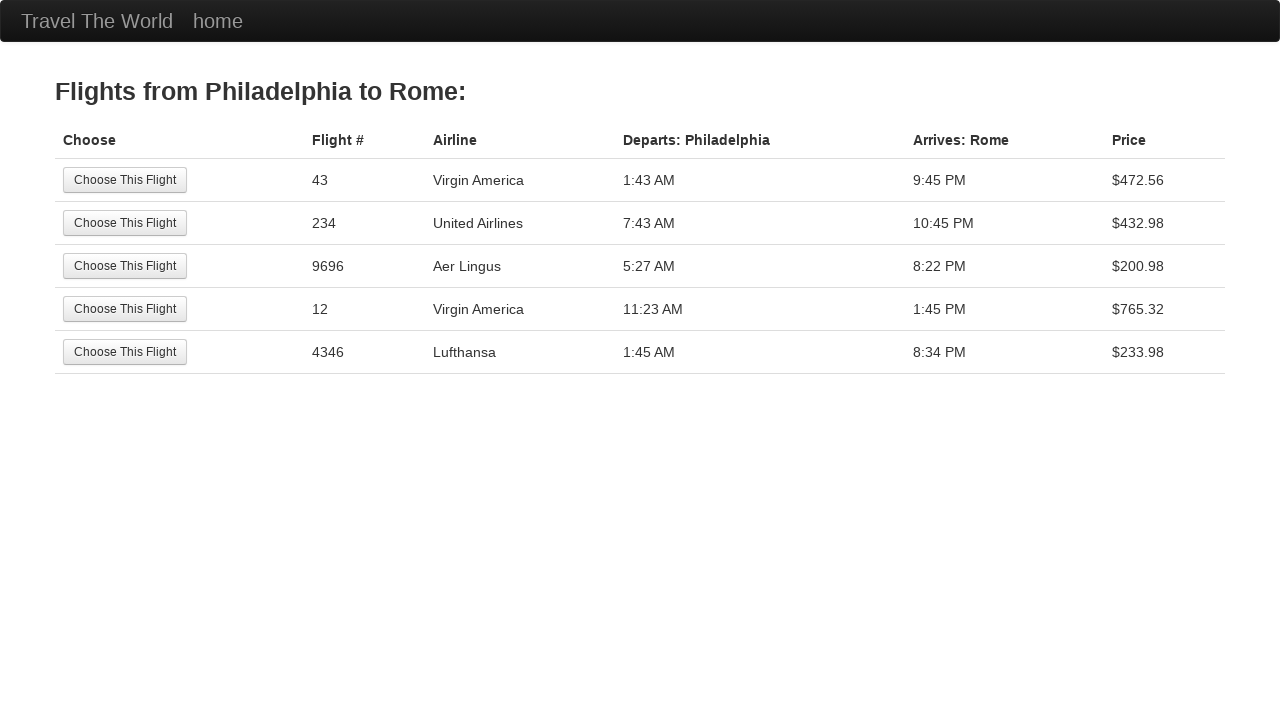

Navigated to reservation page with flight results displayed
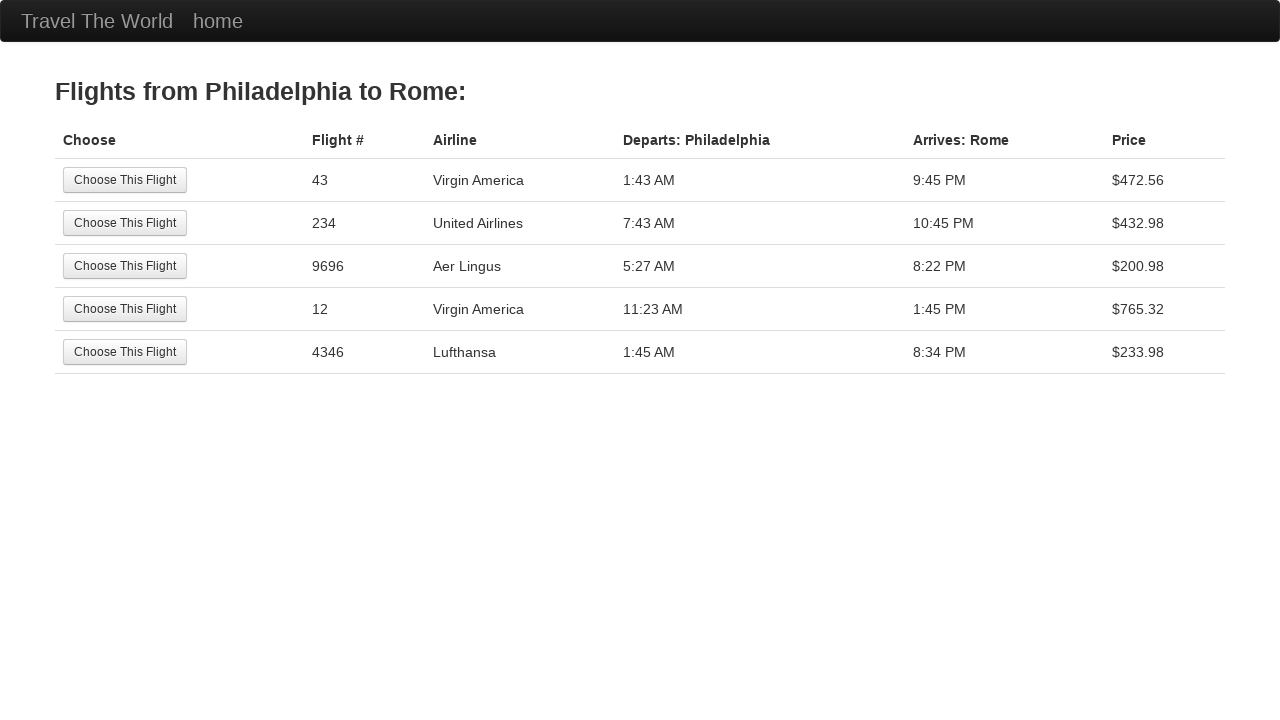

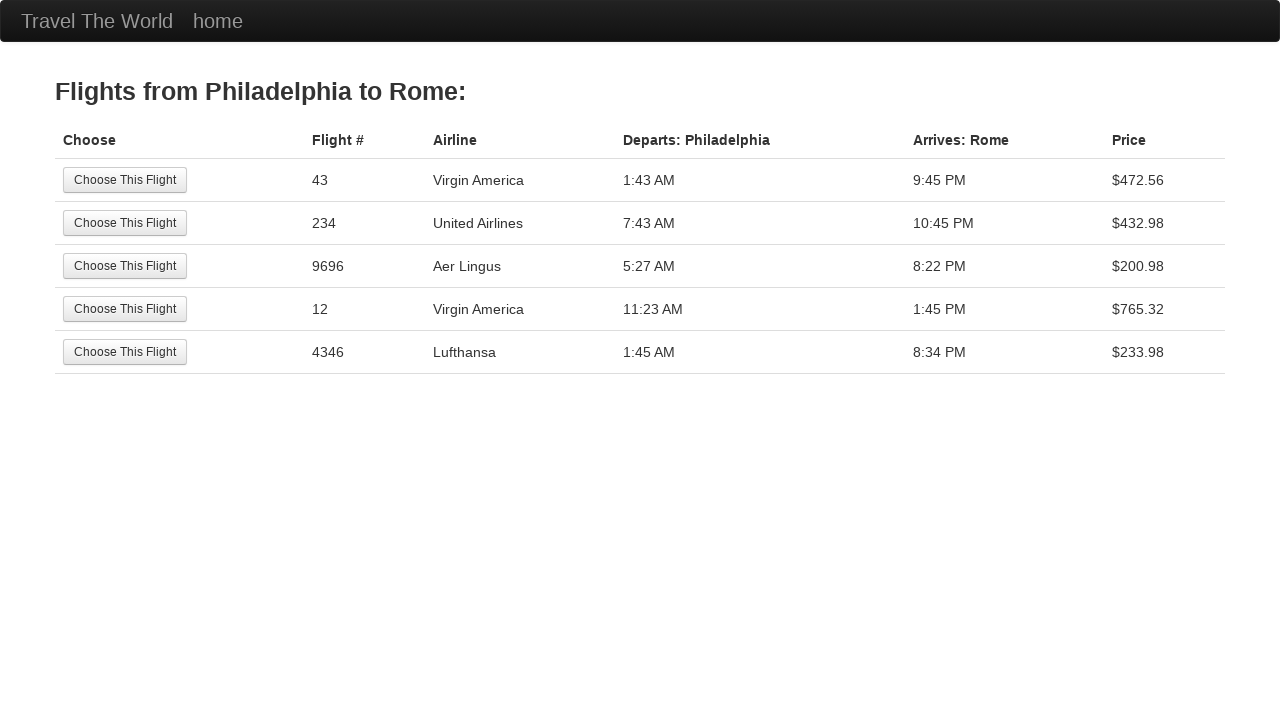